Tests JavaScript prompt popup functionality by clicking a button to trigger a prompt alert, entering text into the prompt, and accepting it.

Starting URL: https://demoqa.com/alerts

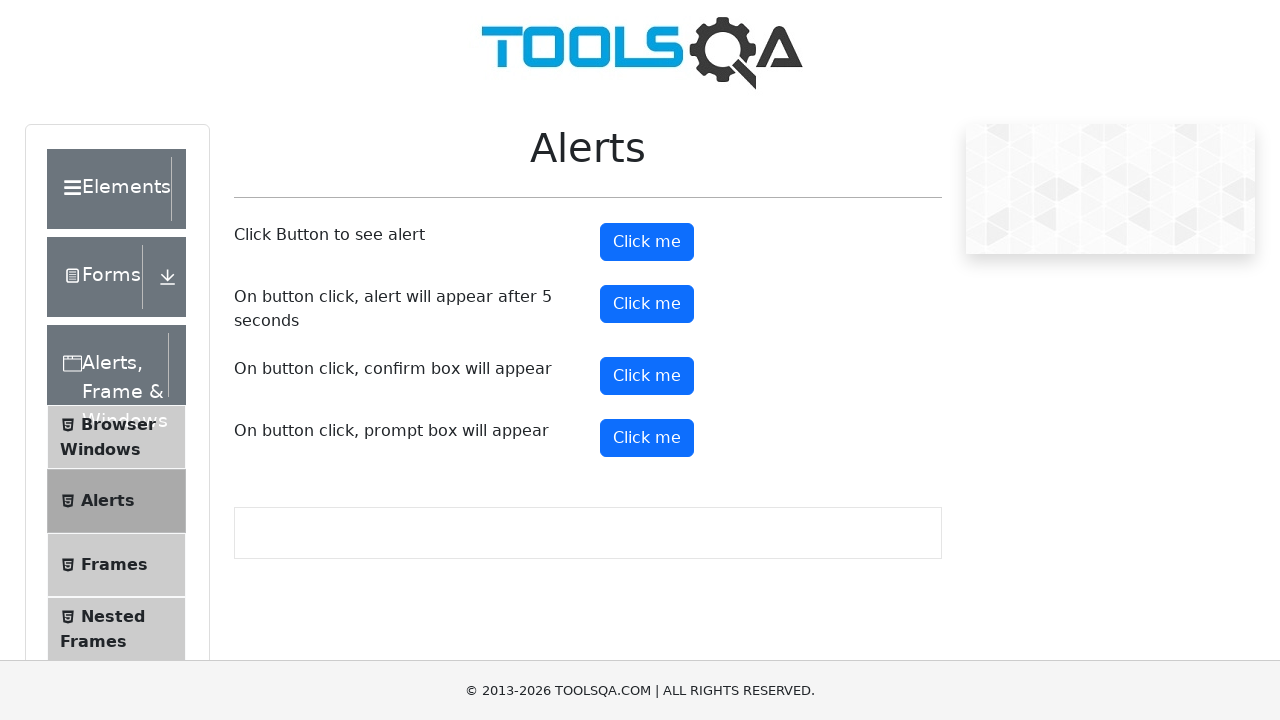

Clicked prompt button to trigger JavaScript prompt alert at (647, 438) on #promtButton
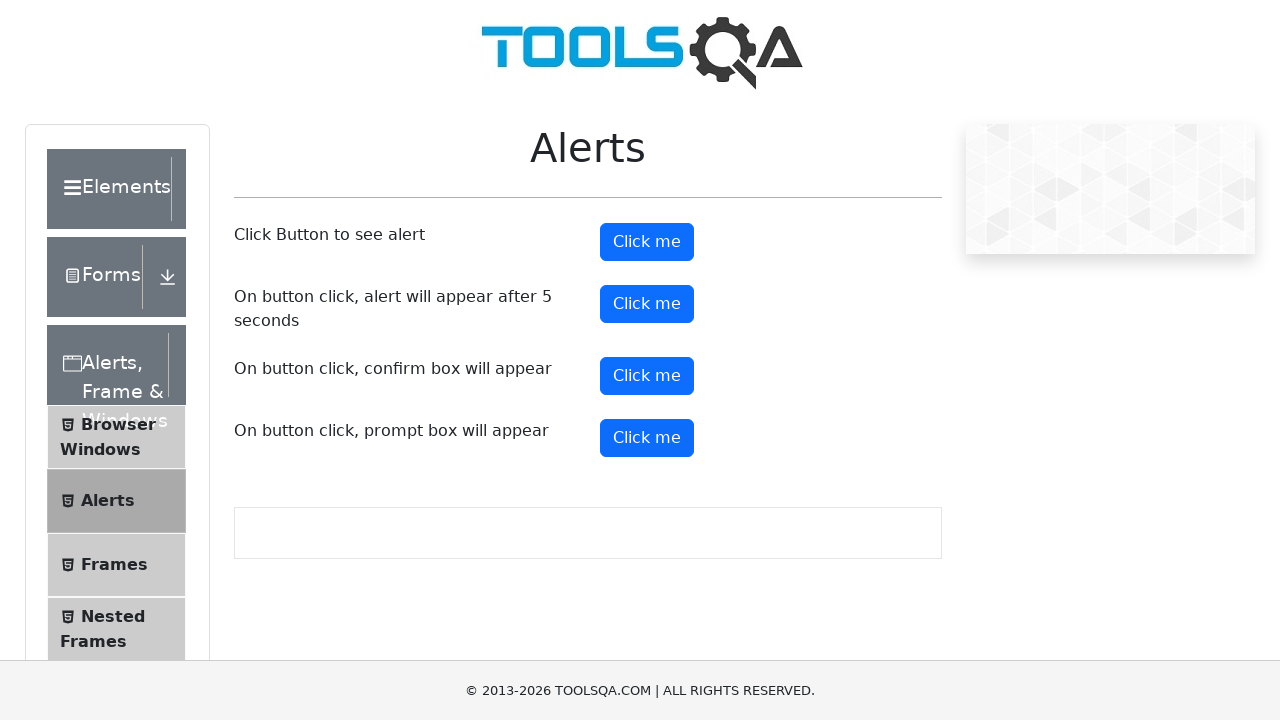

Set up dialog handler to accept prompt with text 'Vinith'
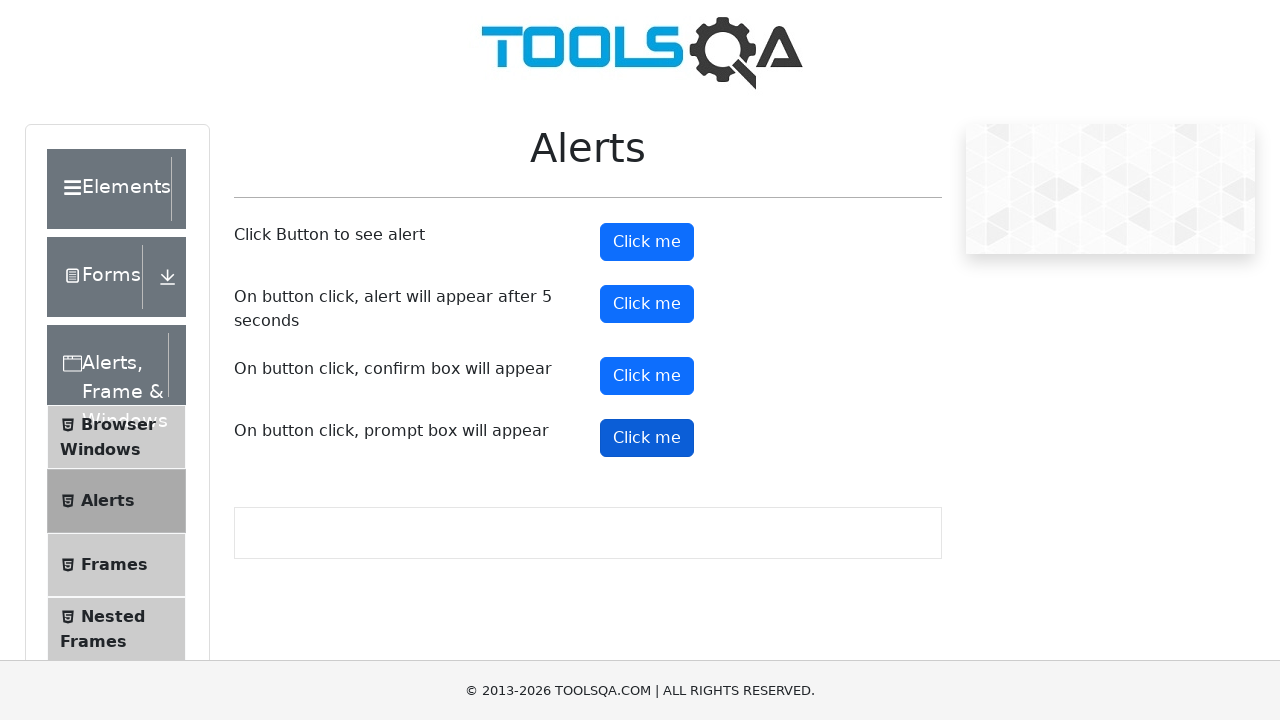

Set up one-time dialog handler to accept prompt with 'Vinith'
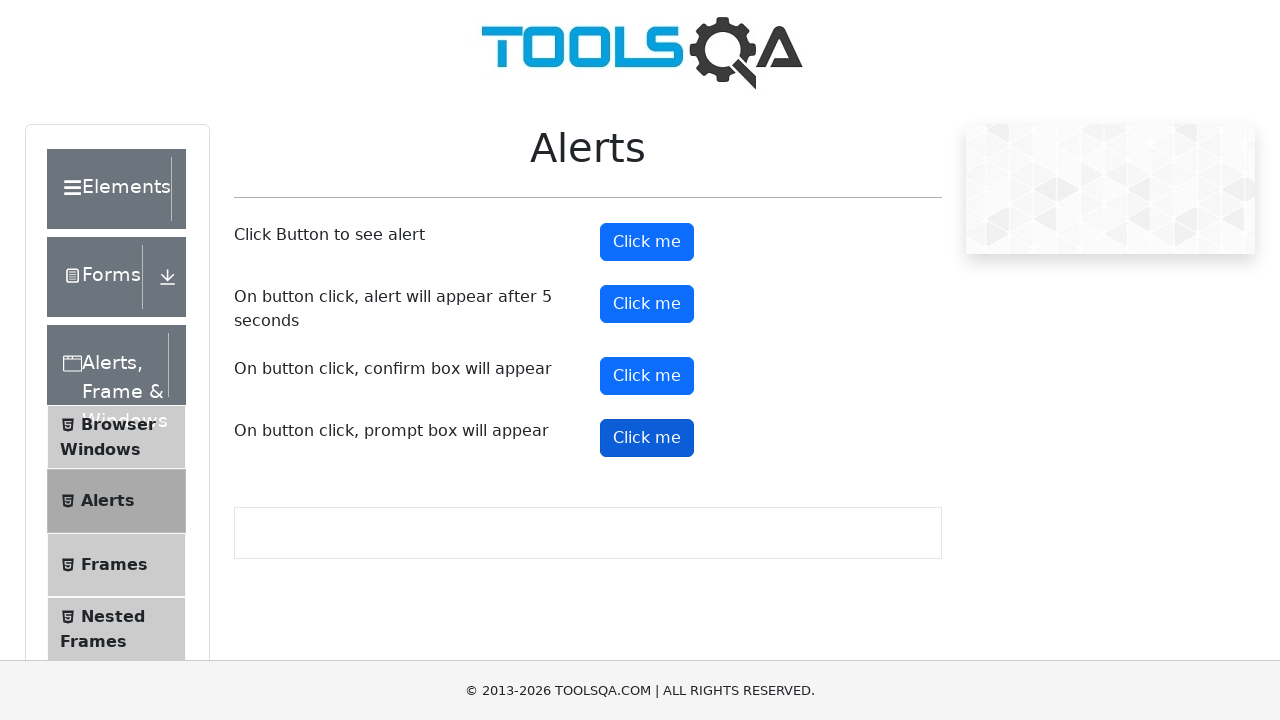

Clicked prompt button to trigger the prompt dialog at (647, 438) on #promtButton
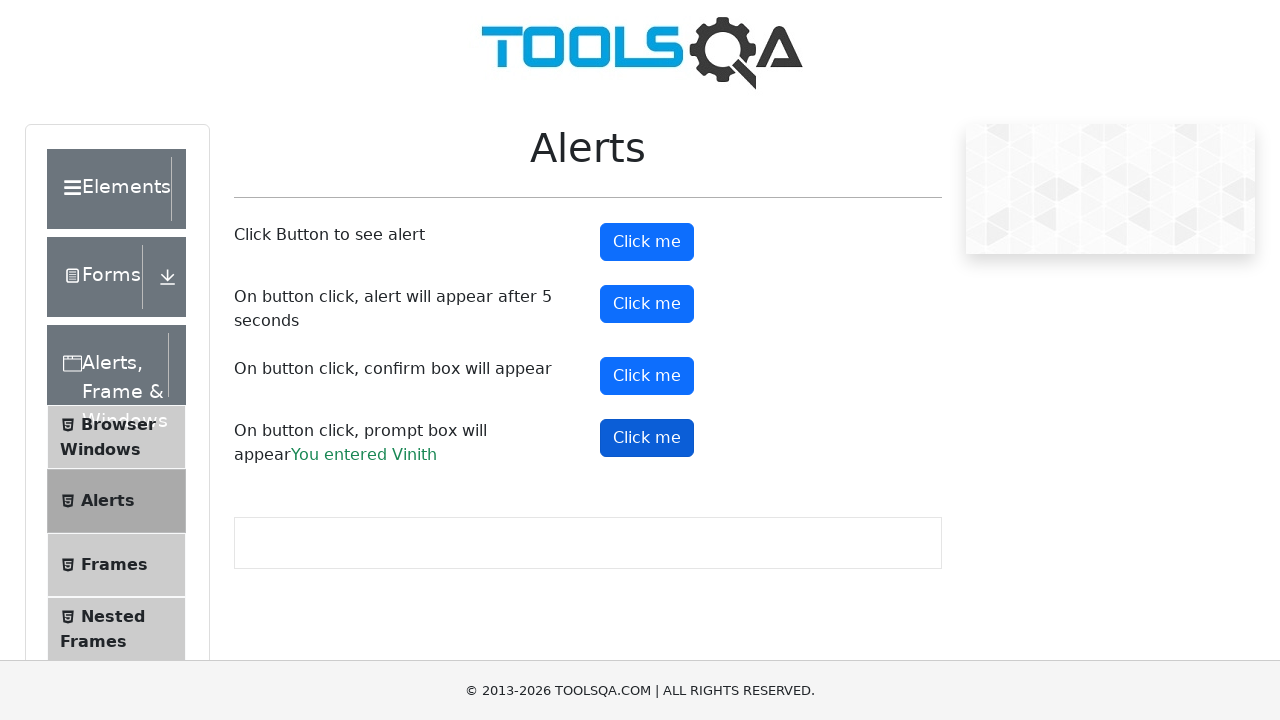

Prompt result text appeared confirming prompt was handled successfully
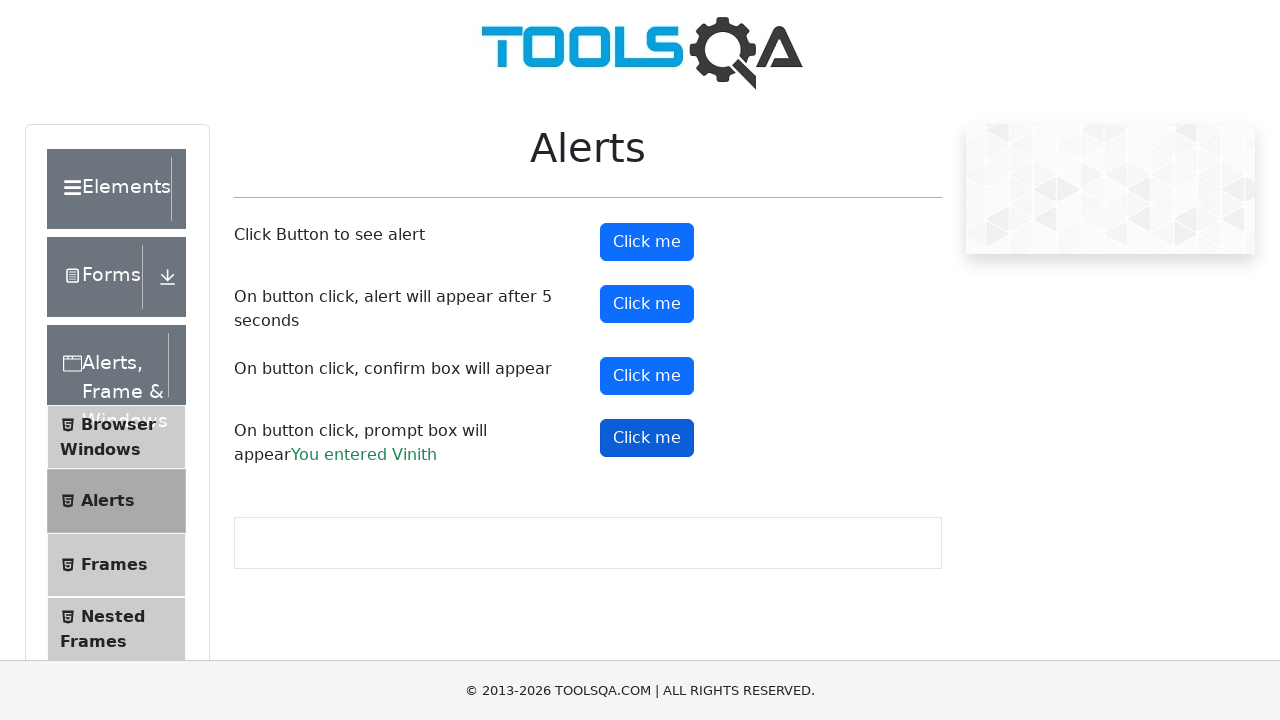

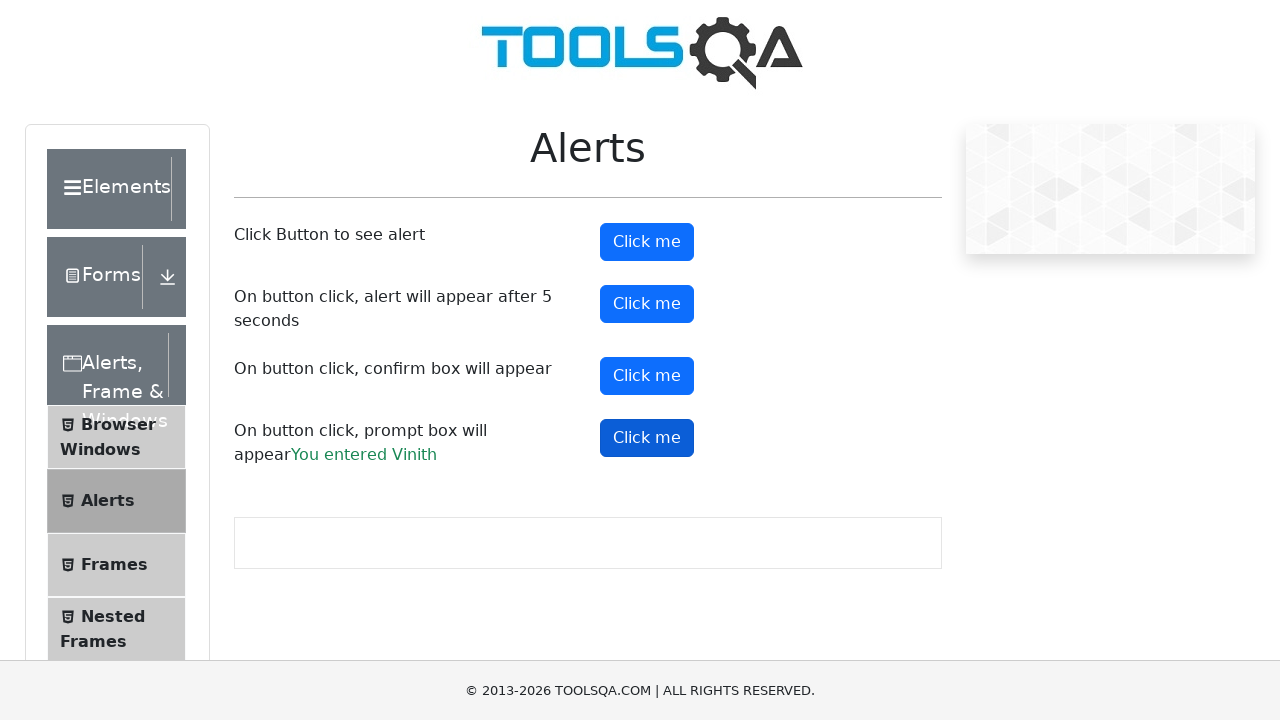